Tests editing an existing person's name and job in the list, then verifies the changes were saved

Starting URL: https://kristinek.github.io/site/tasks/list_of_people_with_jobs.html

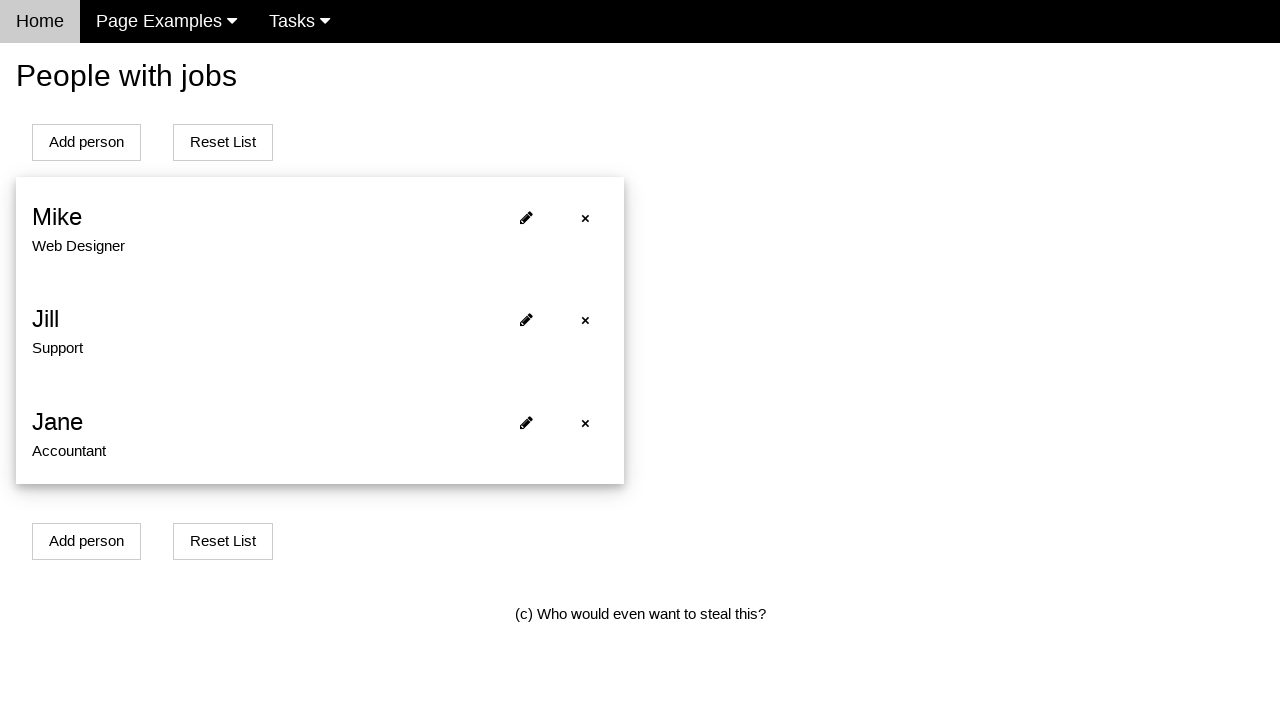

Clicked edit button for the first person in the list at (526, 218) on xpath=//span[@onclick='openModalForEditPersonWithJob(0)']
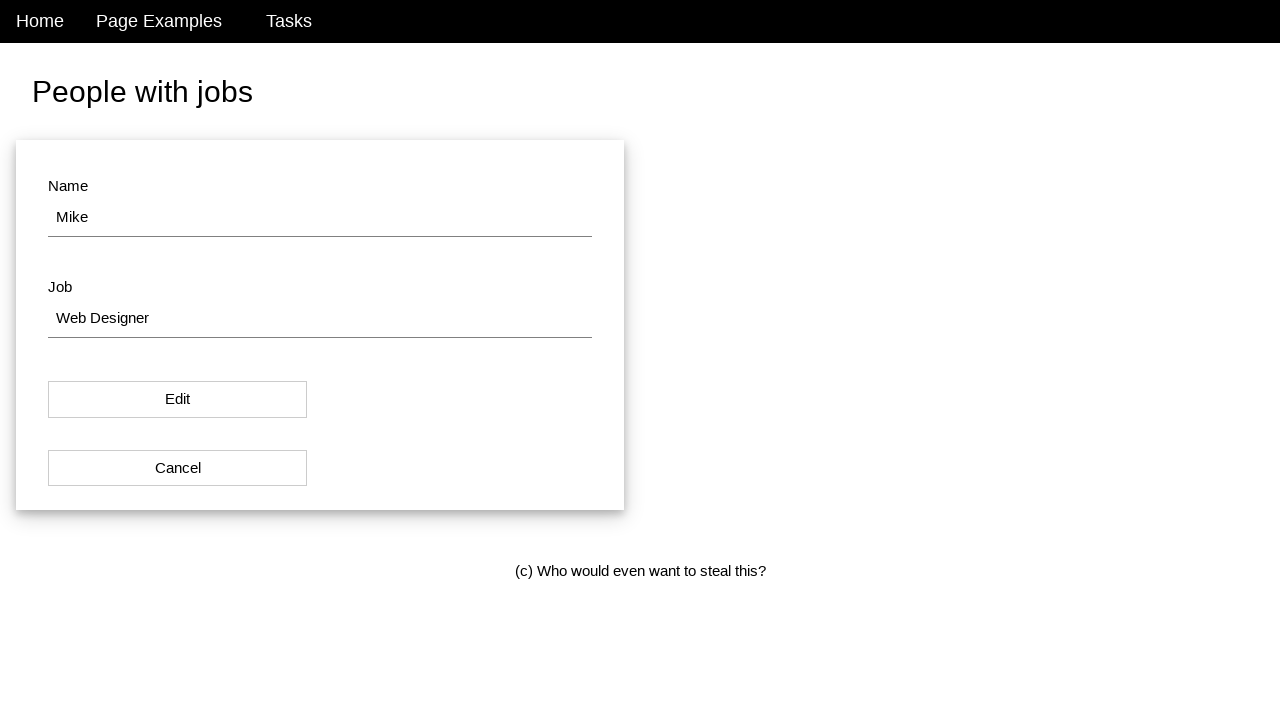

Cleared the name field on #name
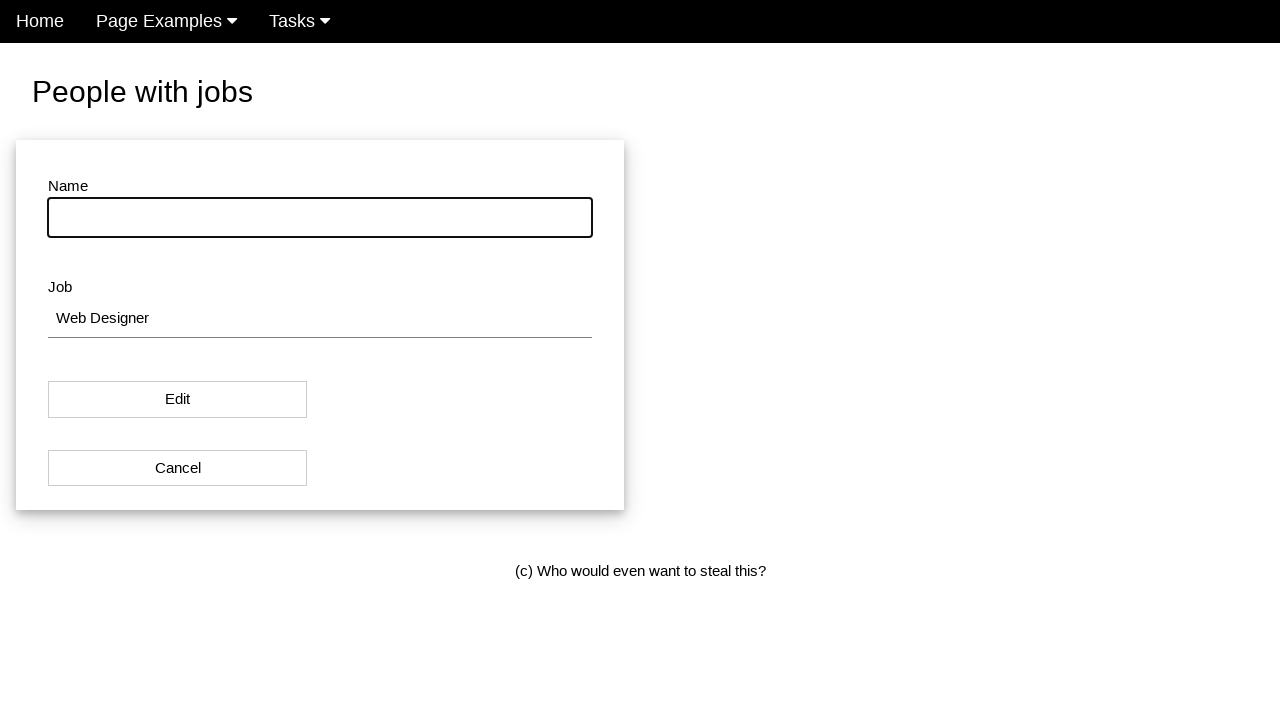

Filled name field with 'John Smith' on #name
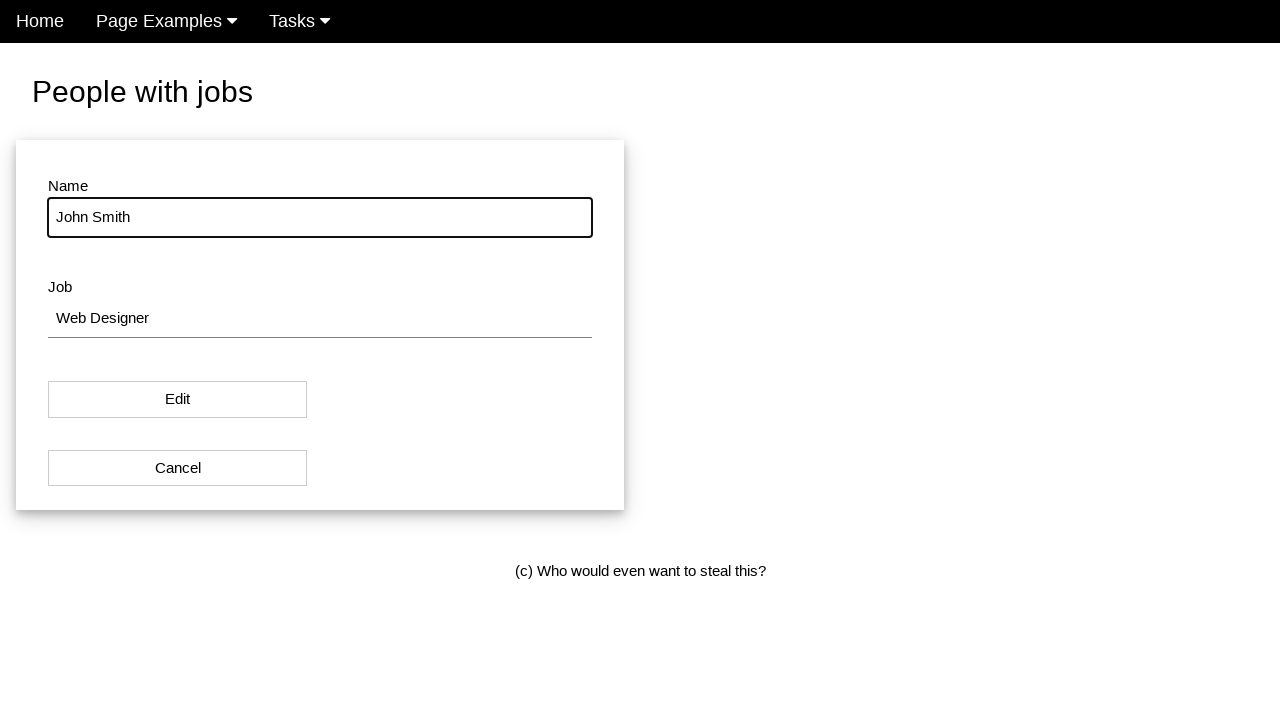

Cleared the job field on #job
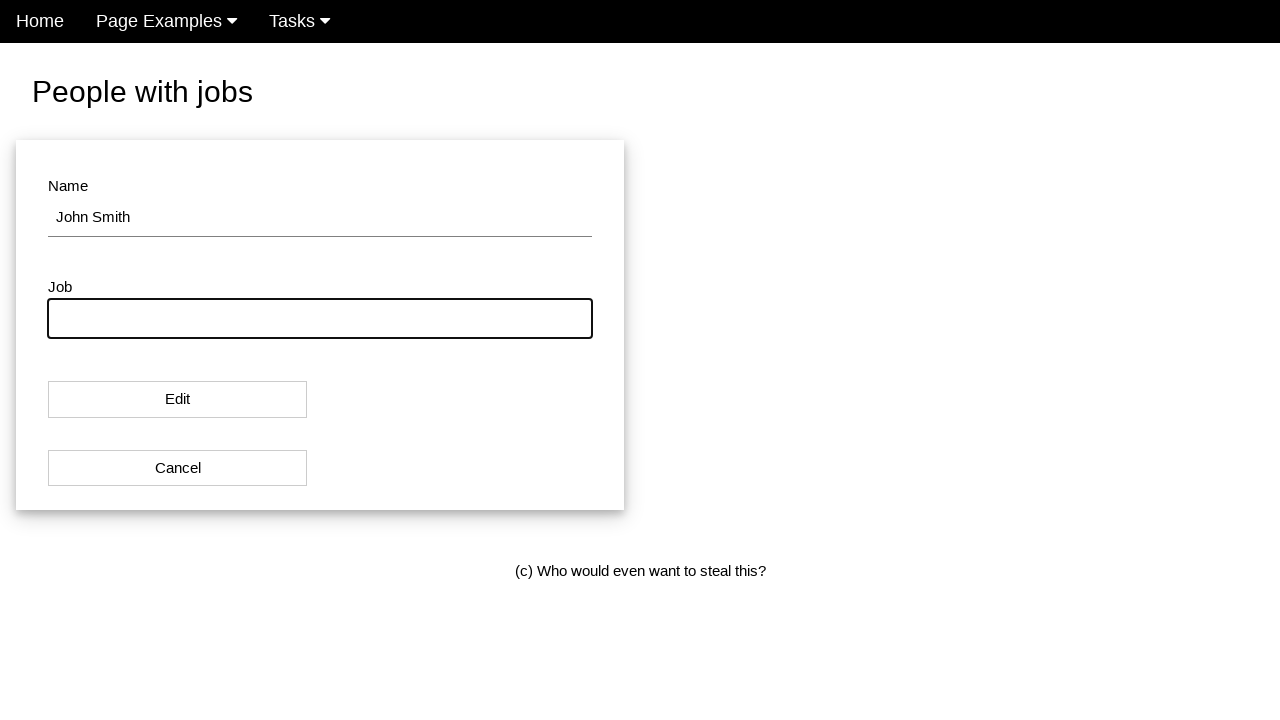

Filled job field with 'Data Analyst' on #job
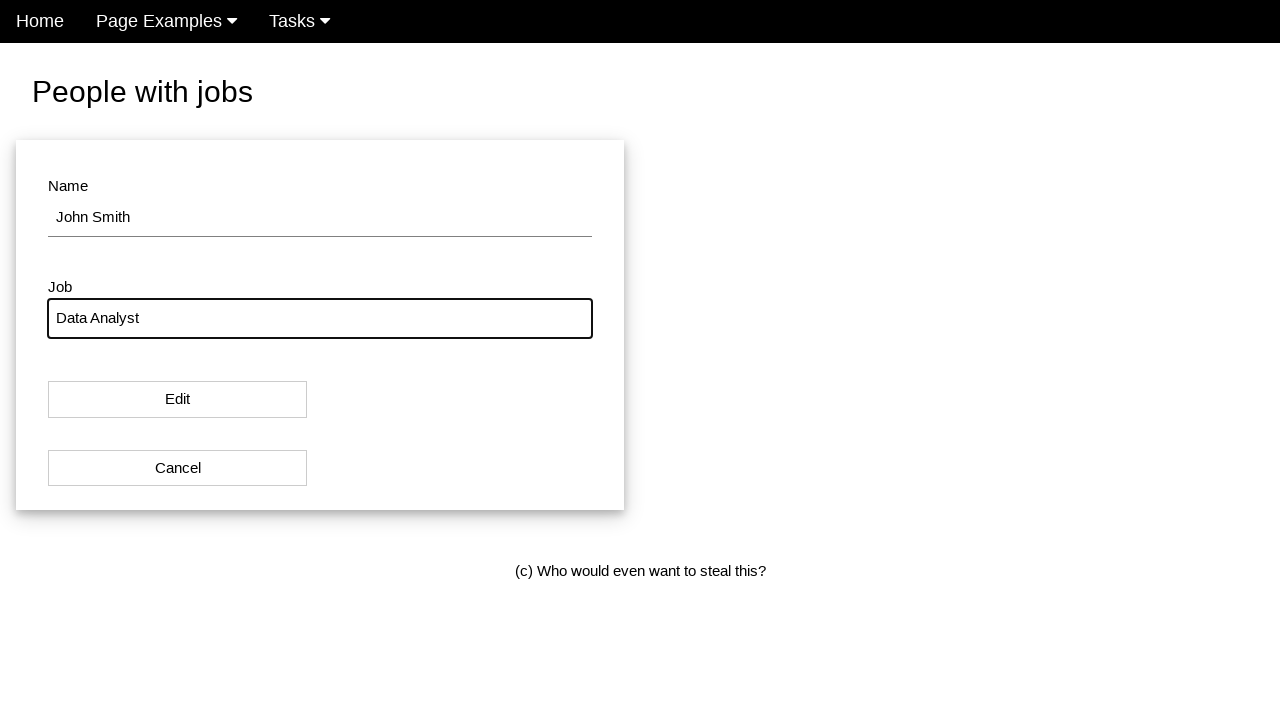

Clicked save changes button at (178, 400) on #modal_button
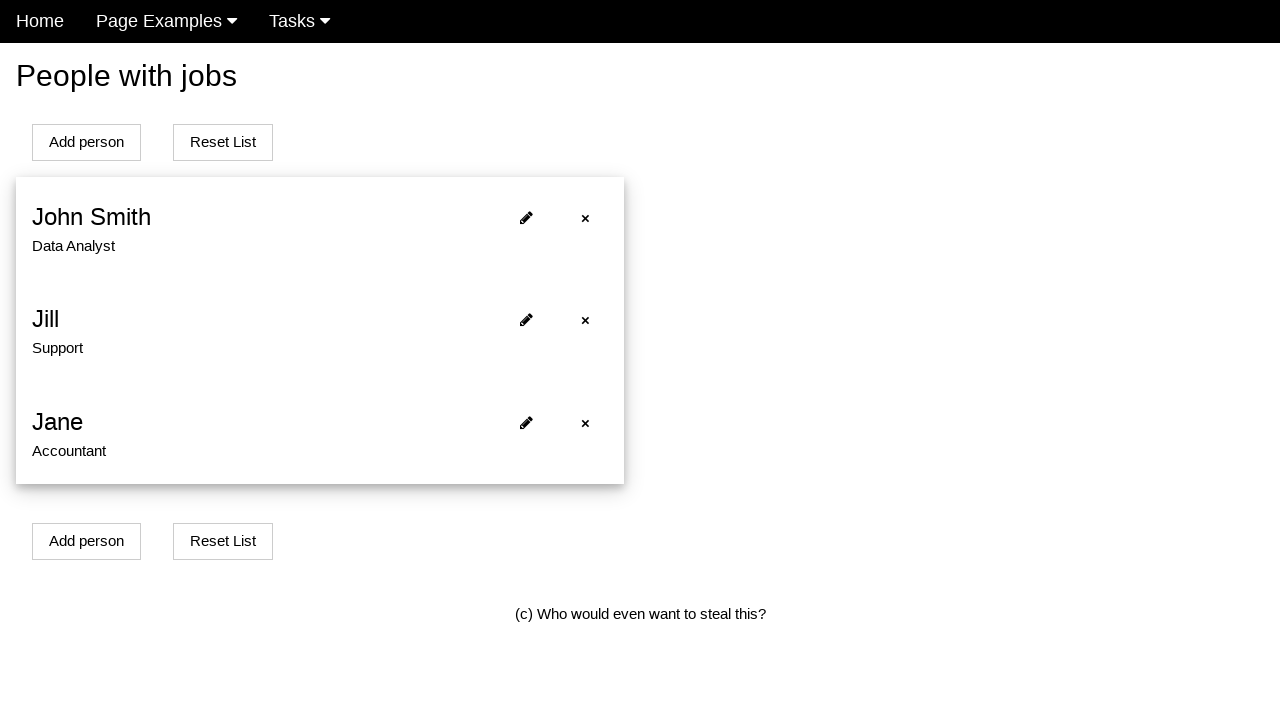

Verified that the edited name 'John Smith' is now displayed in the list
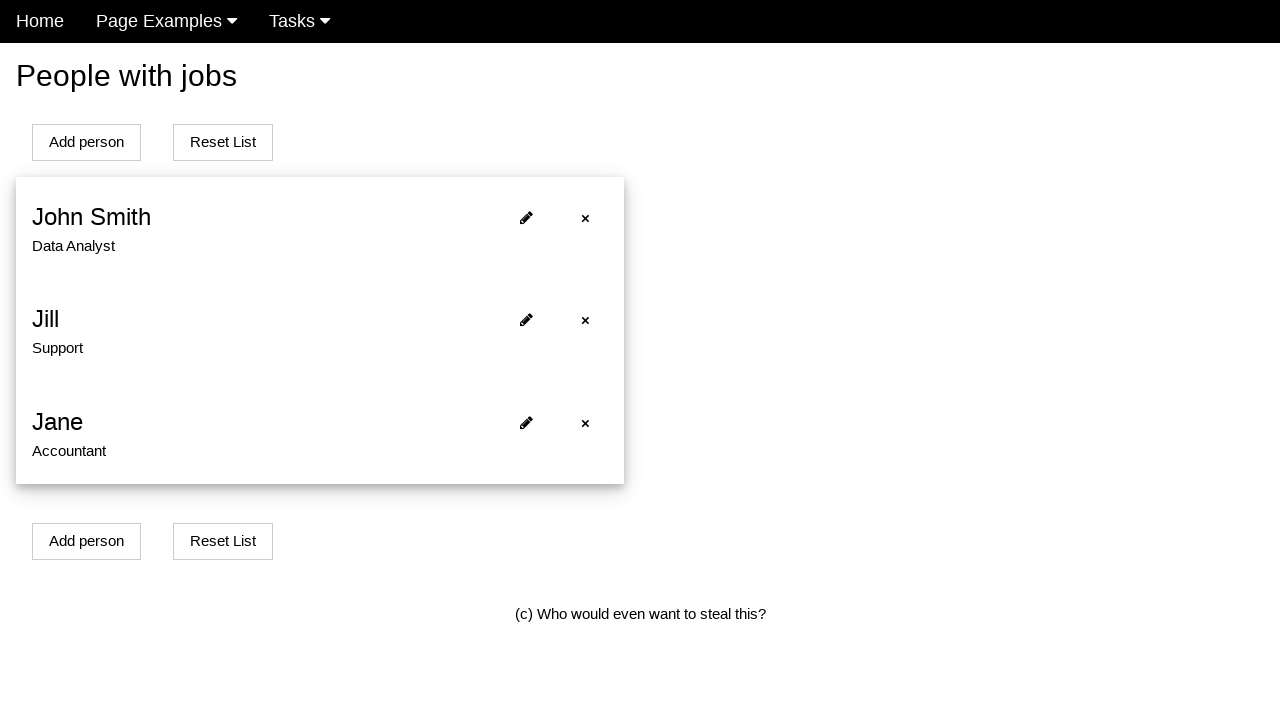

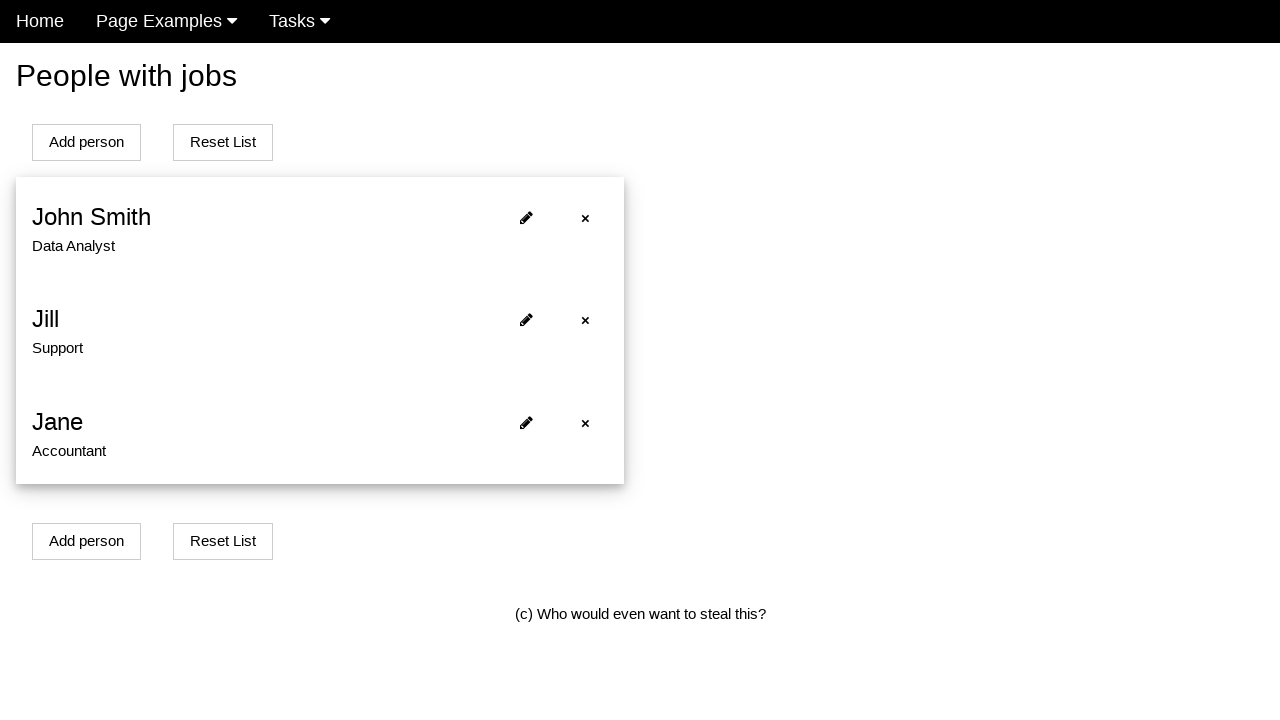